Tests navigation to Elements section and verifies the sidebar navigation items are displayed

Starting URL: https://demoqa.com/

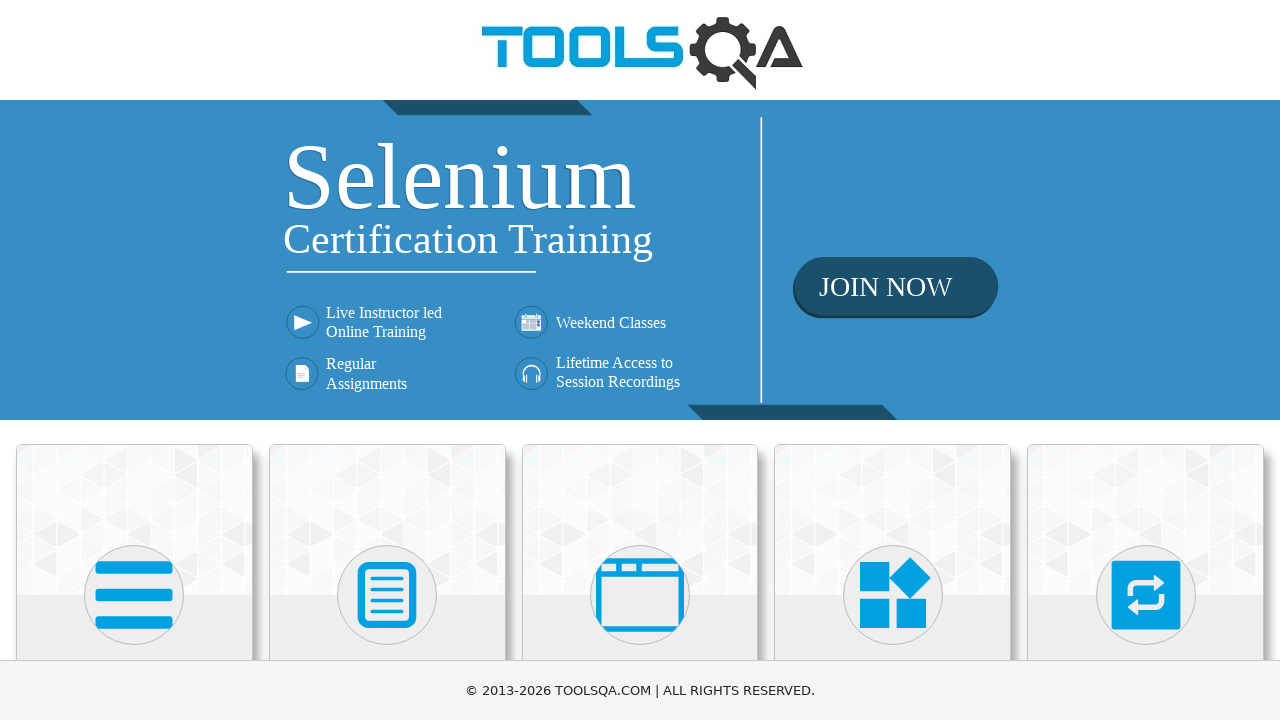

Clicked on the Elements card on the homepage at (134, 360) on text=Elements
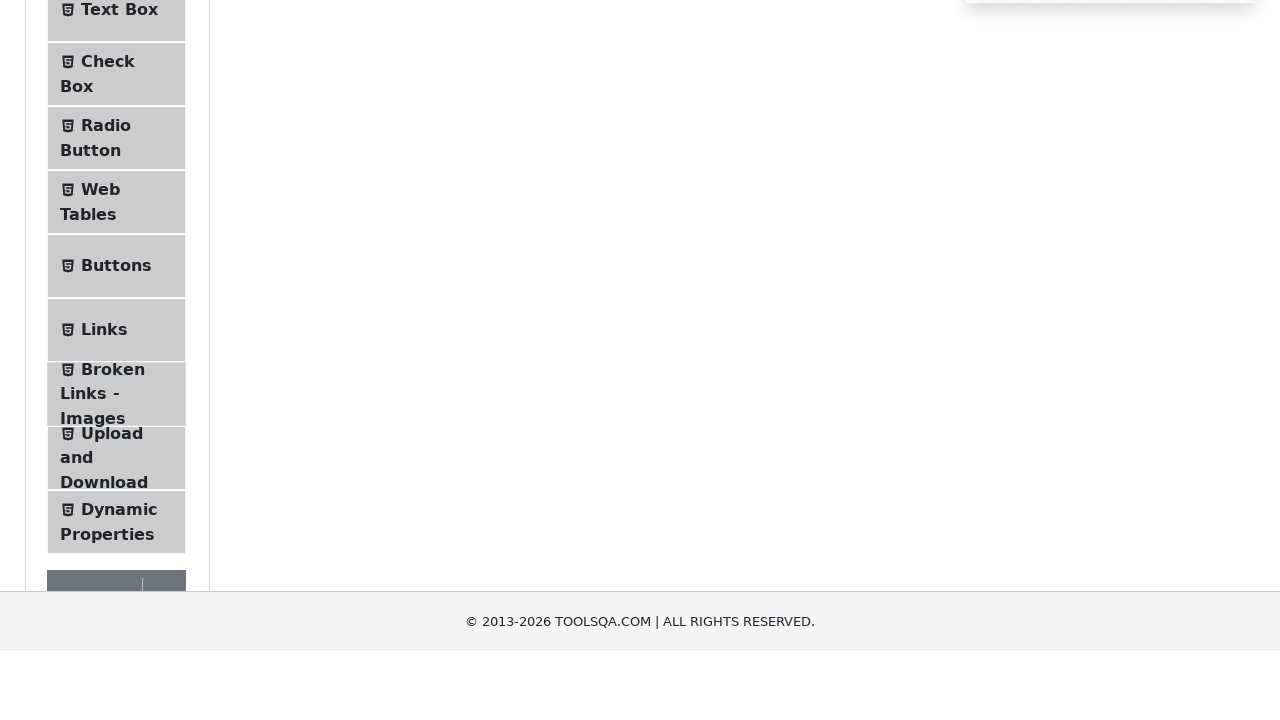

Sidebar navigation items loaded in the left panel
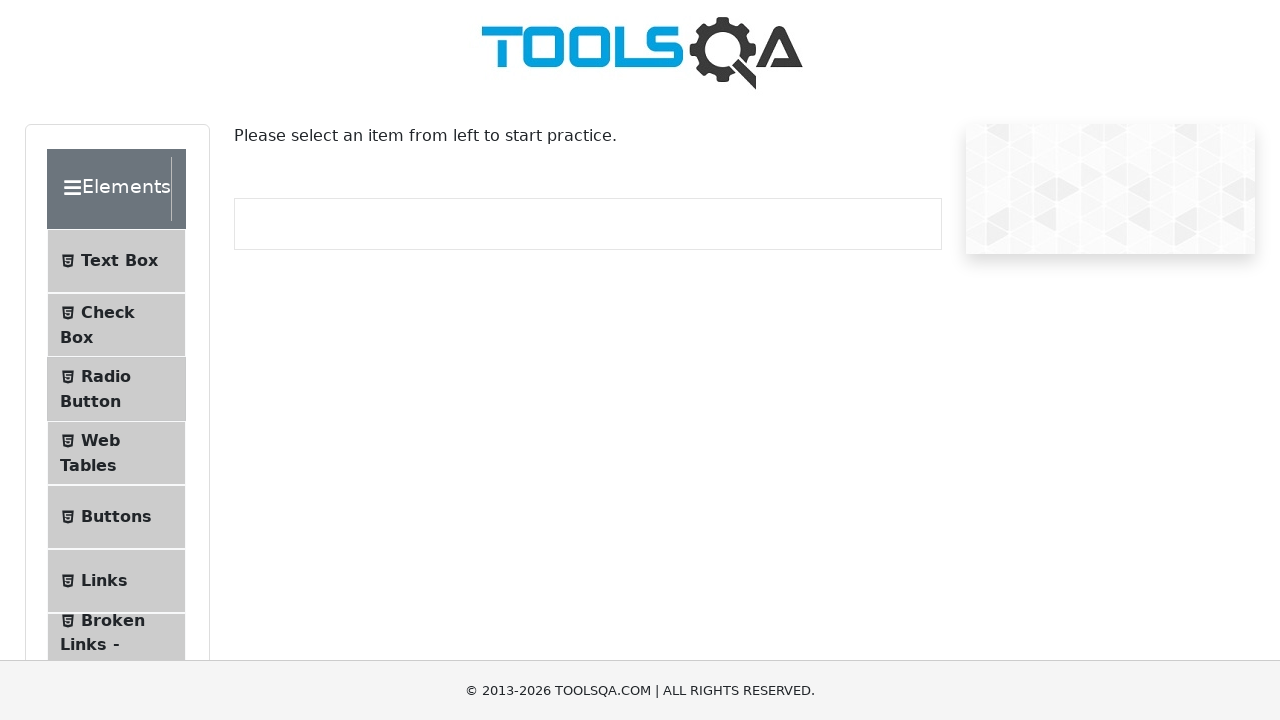

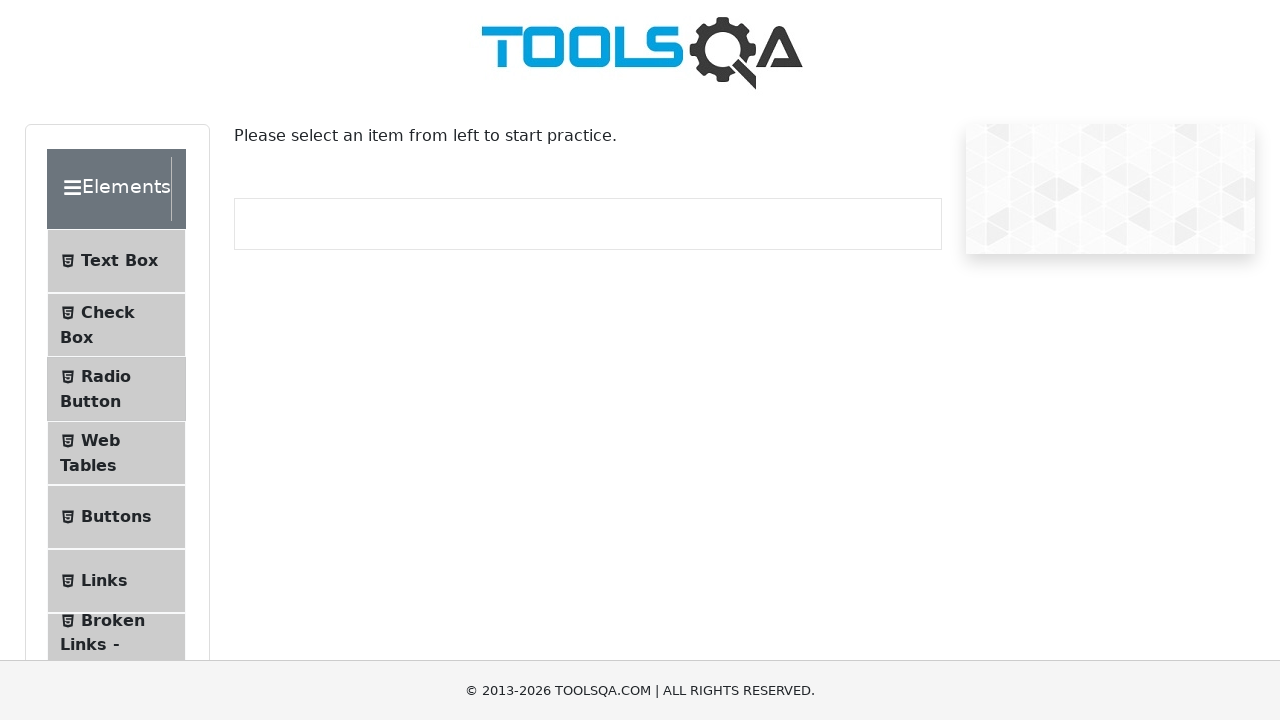